Simple test that navigates to the Selenium official website and verifies the page loads successfully

Starting URL: https://selenium.dev

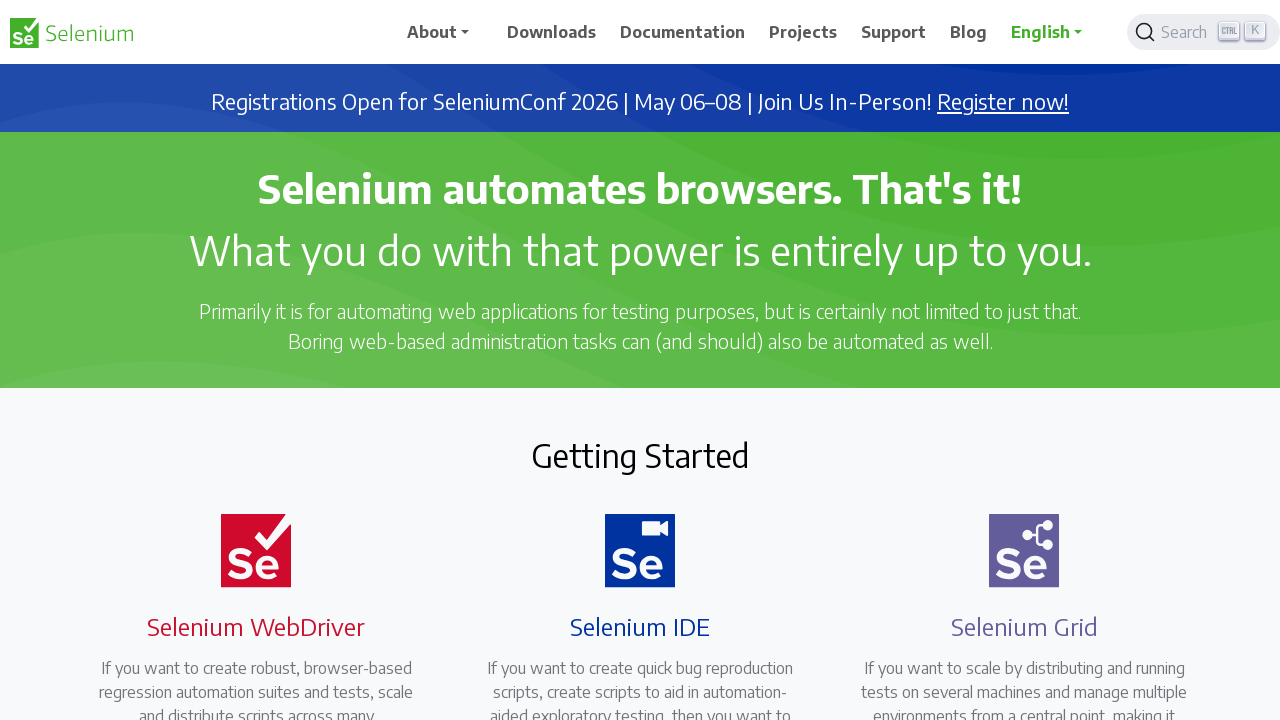

Set viewport size to 1920x1080
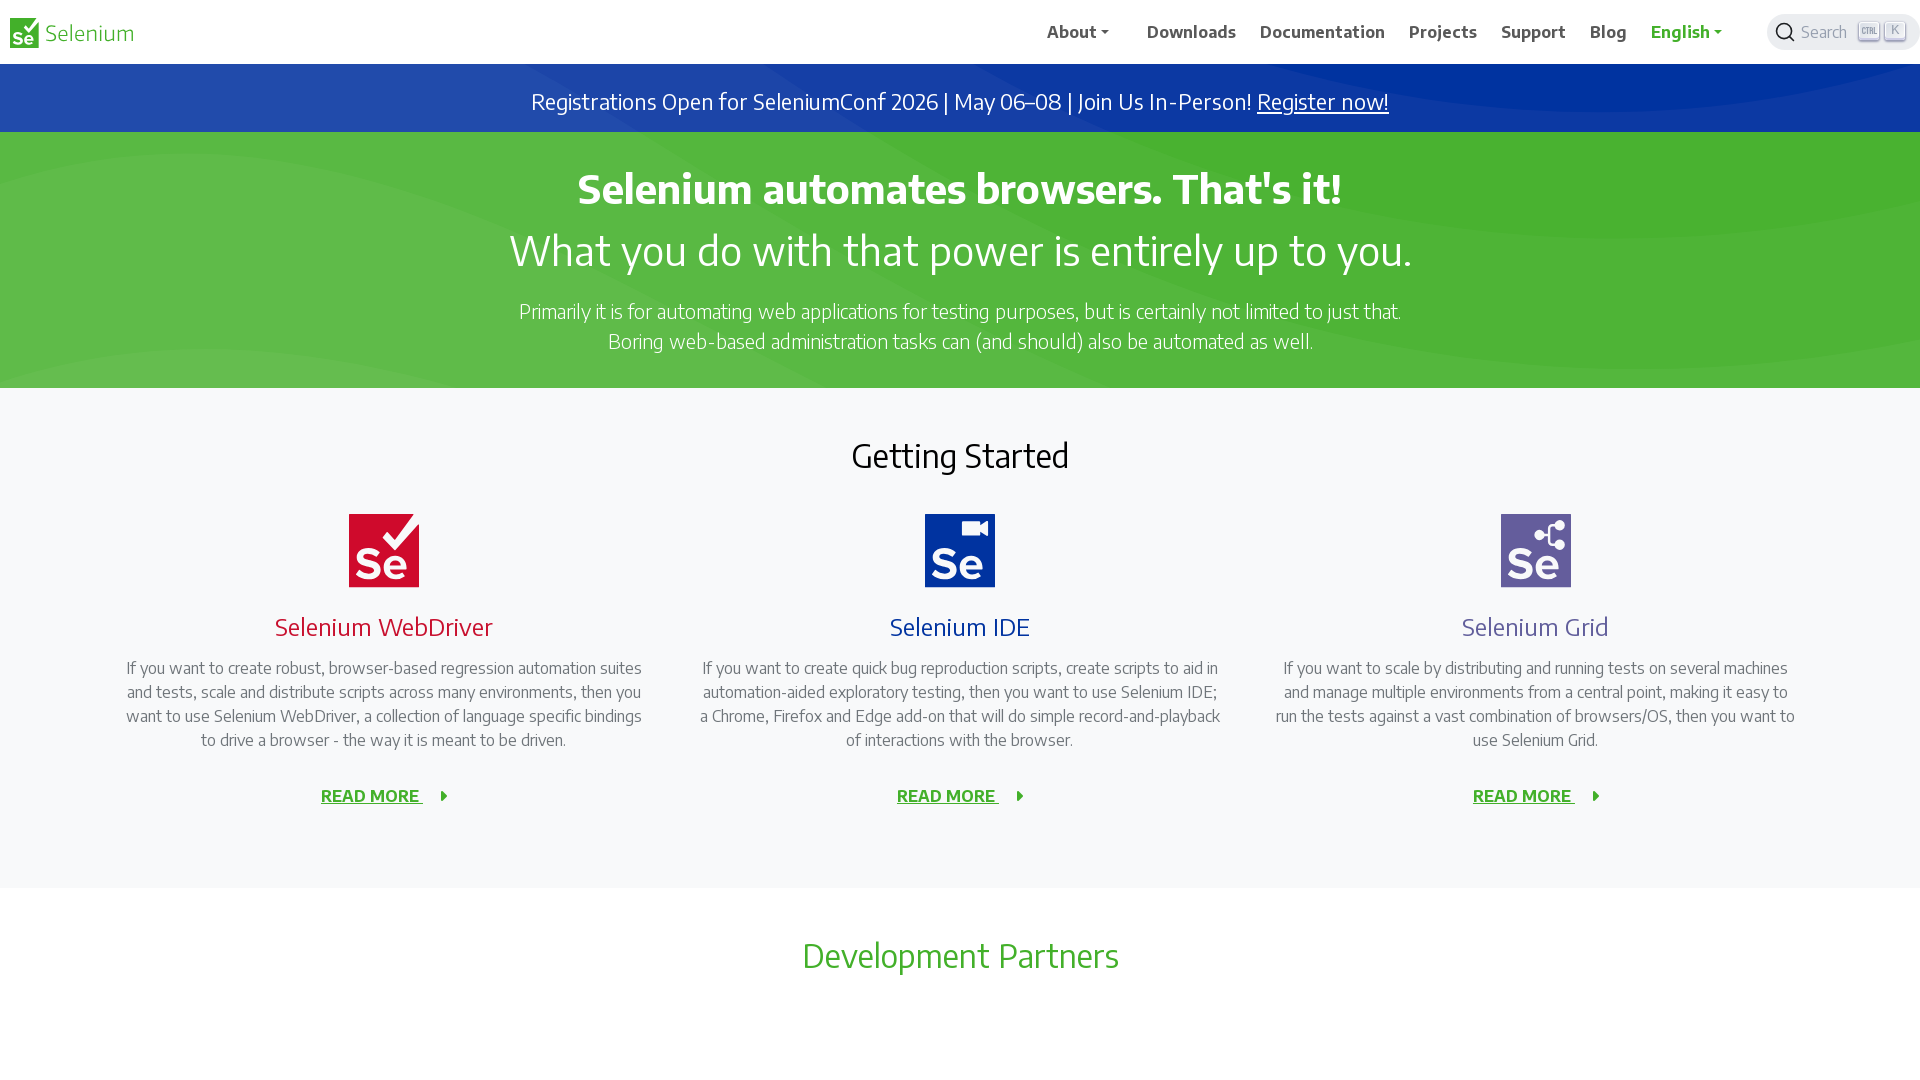

Page fully loaded (networkidle state reached)
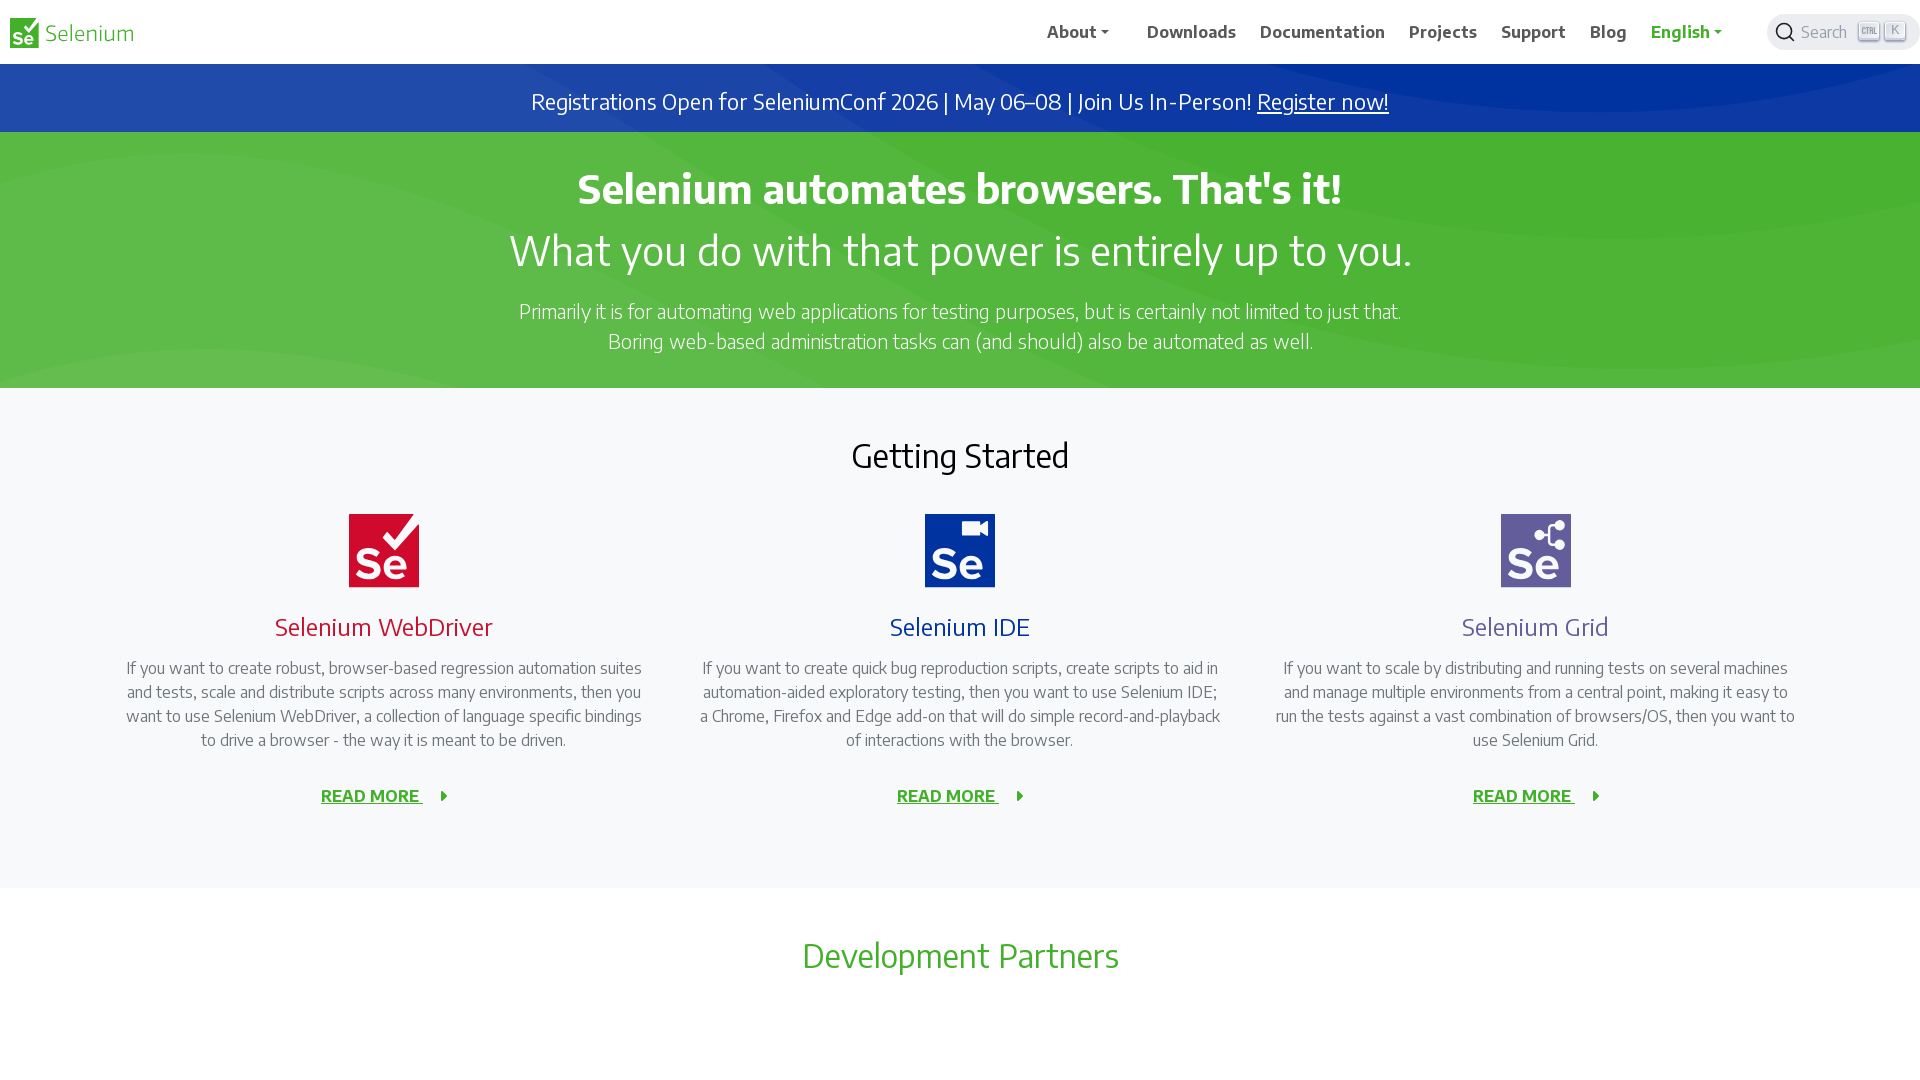

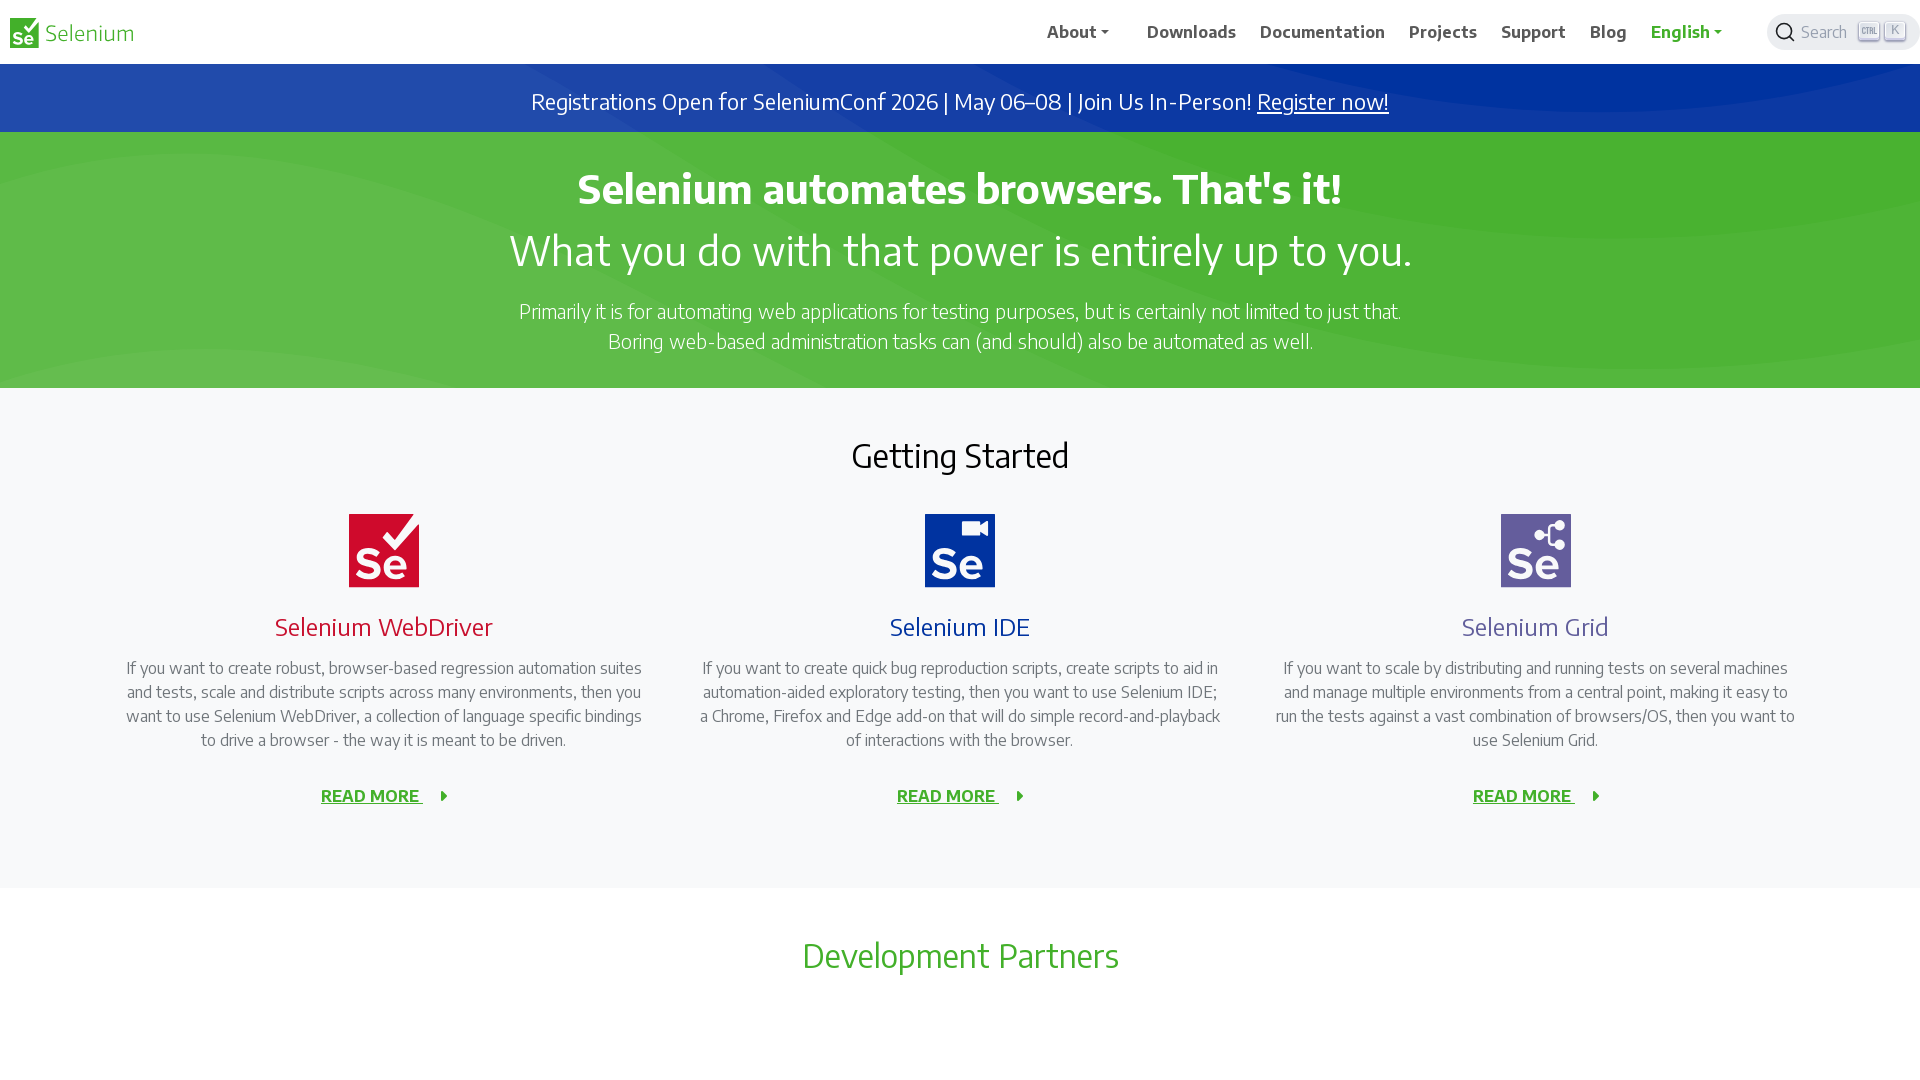